Tests price range slider functionality by dragging the minimum slider to the right and the maximum slider to the left to adjust the price range

Starting URL: https://www.jqueryscript.net/demo/Price-Range-Slider-jQuery-UI/

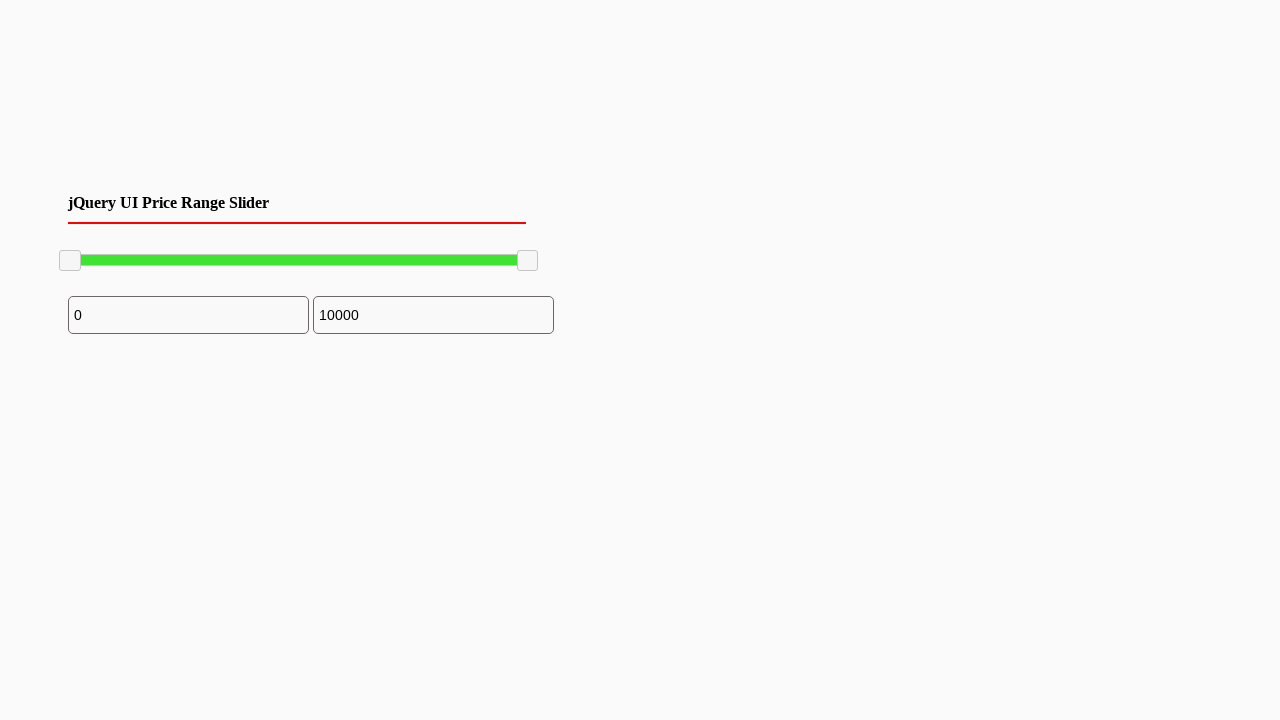

Located the minimum slider handle
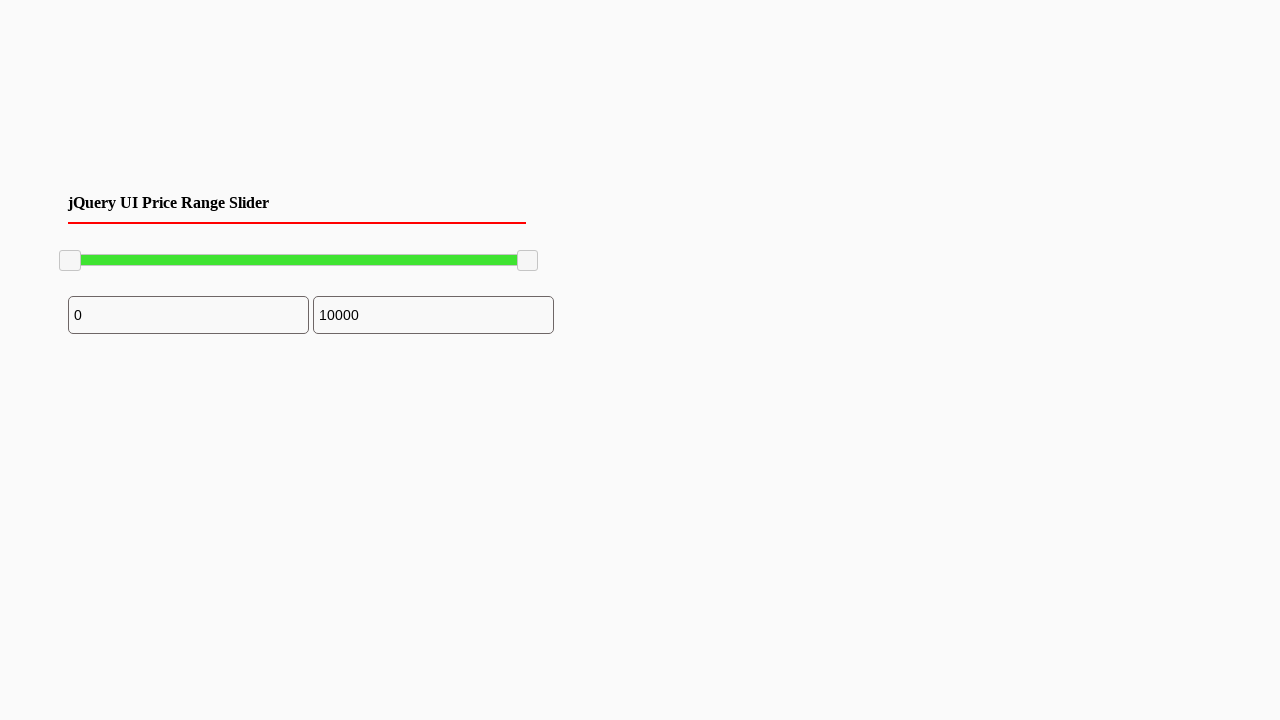

Minimum slider handle is visible
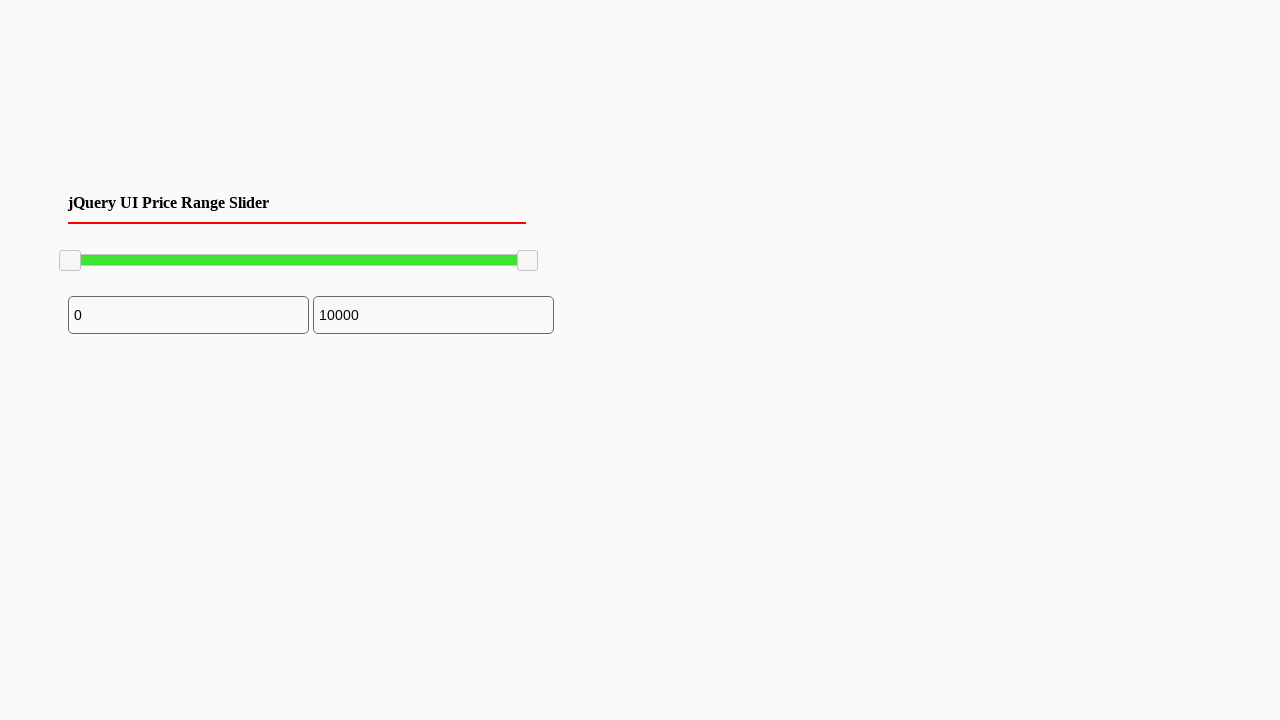

Retrieved minimum slider bounding box
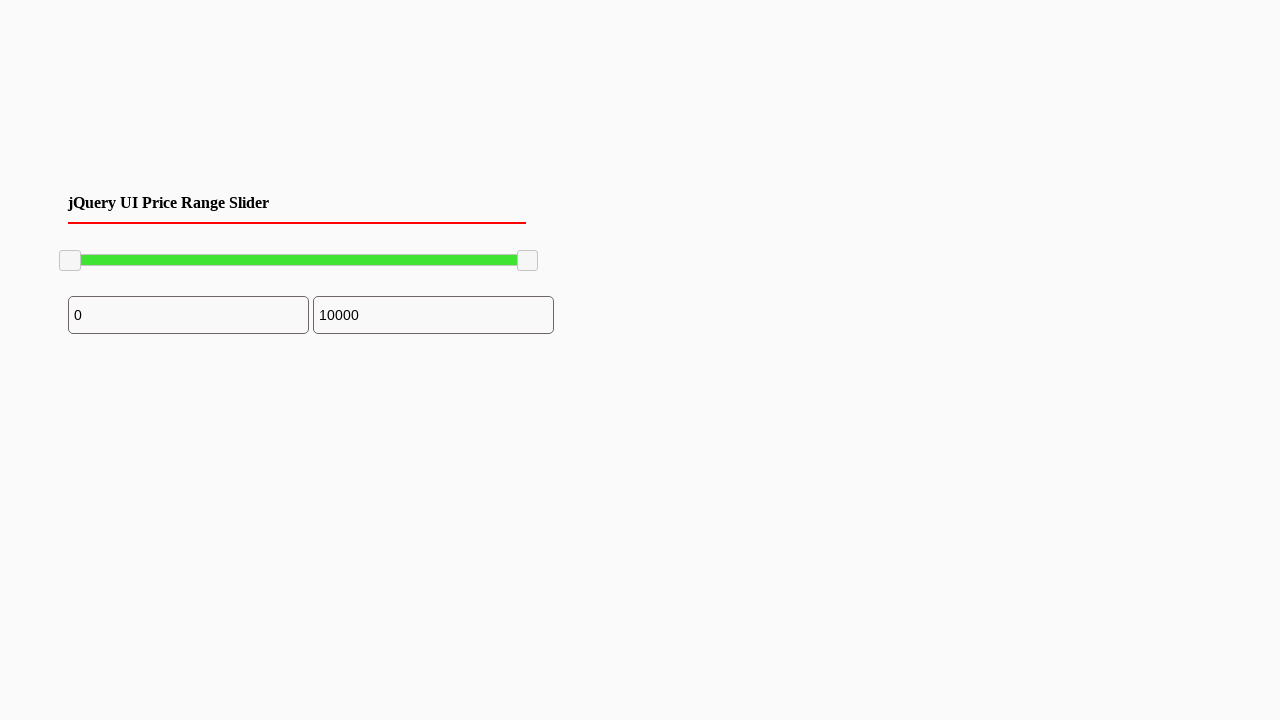

Moved mouse to minimum slider handle center at (70, 261)
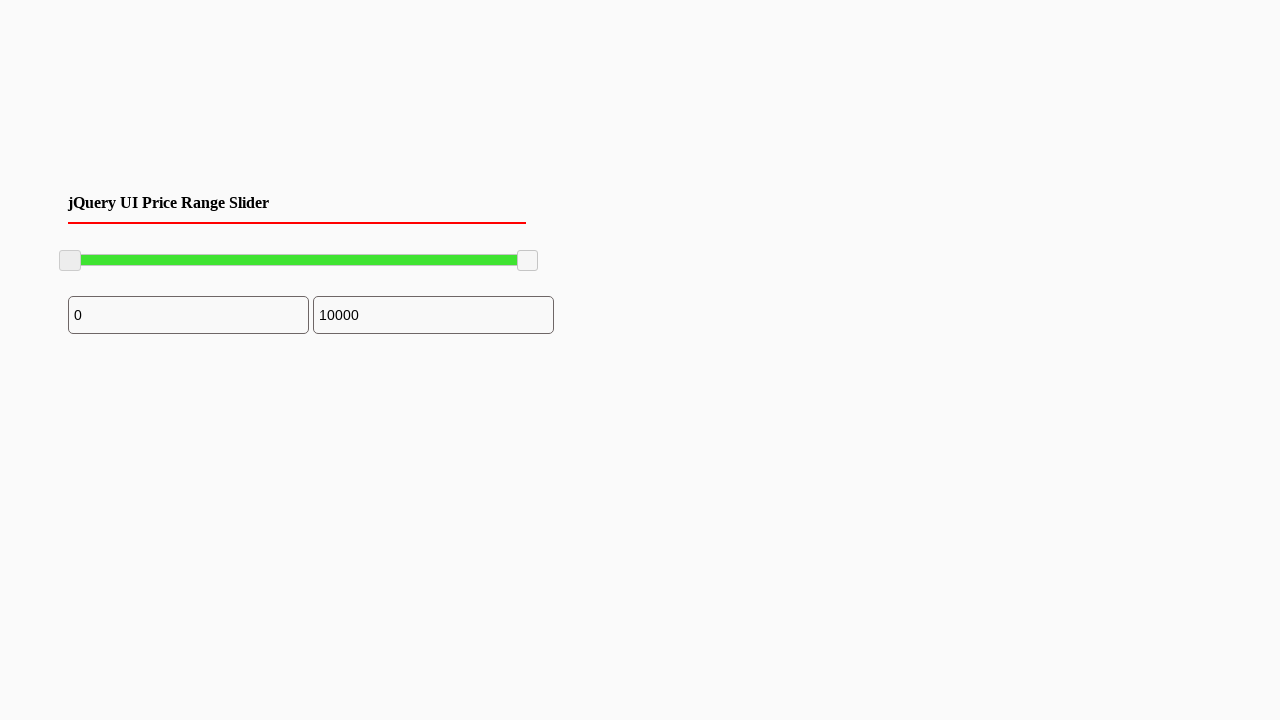

Pressed mouse button on minimum slider at (70, 261)
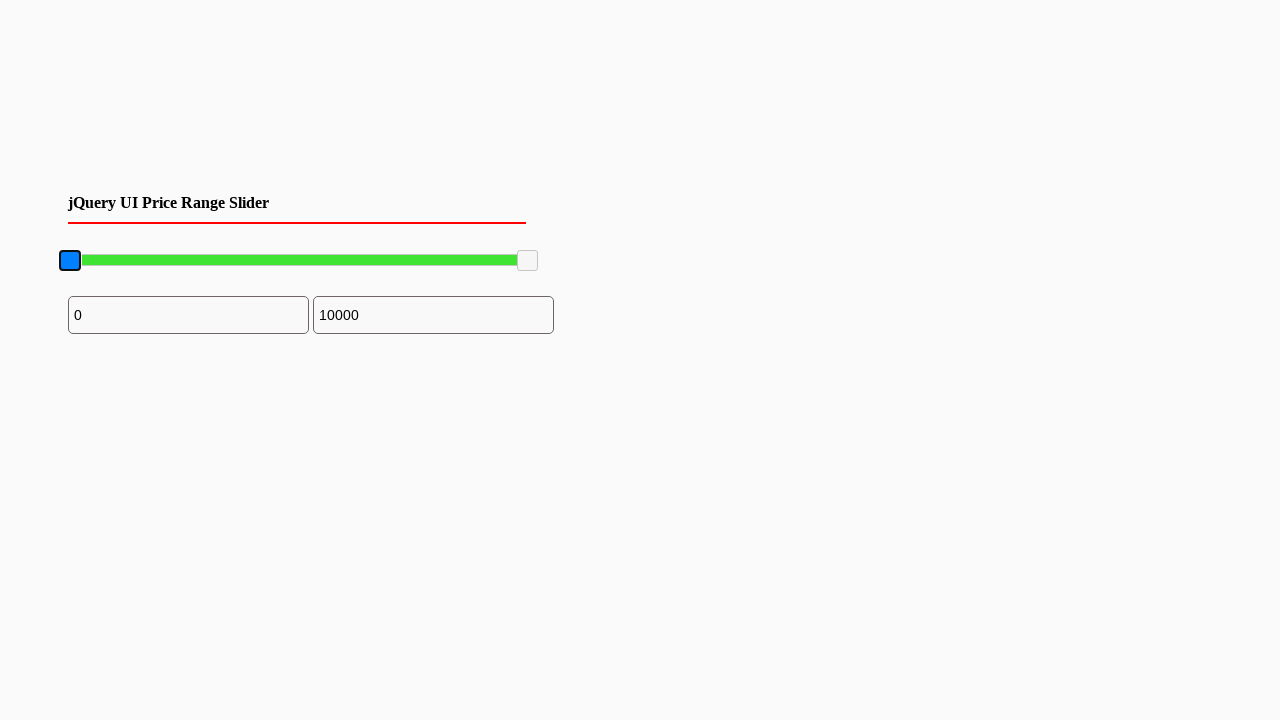

Dragged minimum slider to the right by 150 pixels at (220, 261)
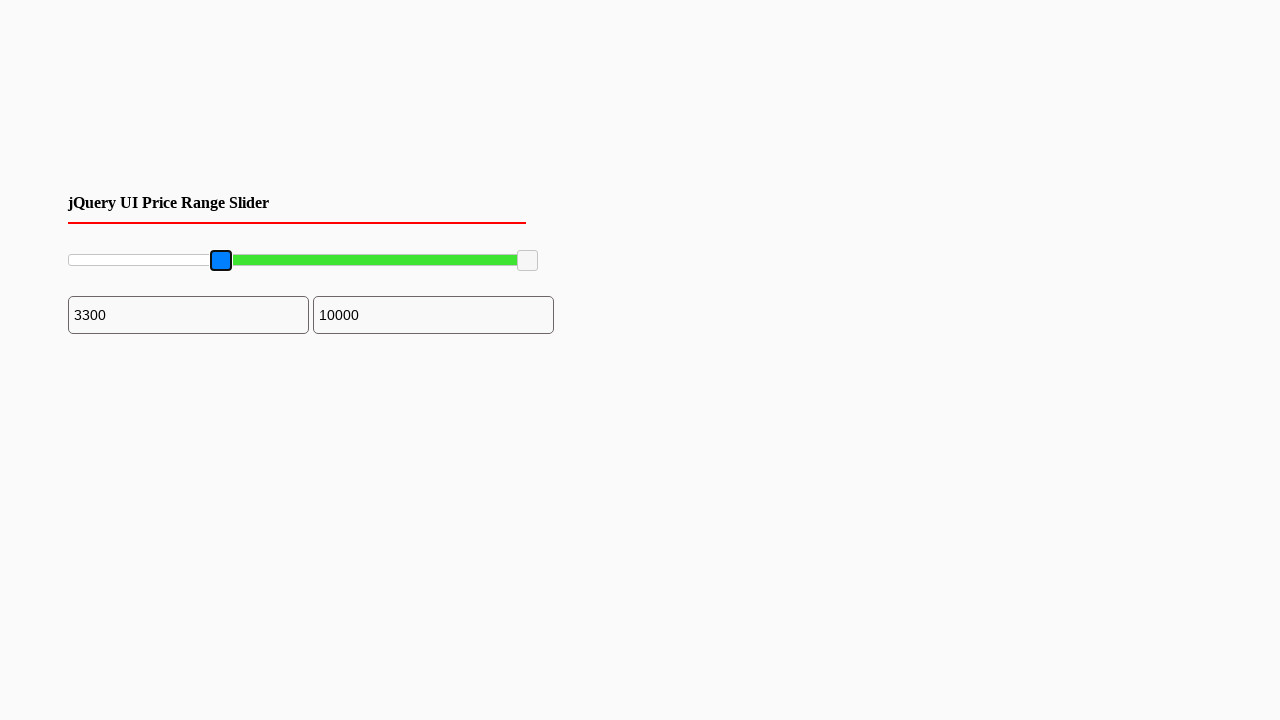

Released mouse button on minimum slider at (220, 261)
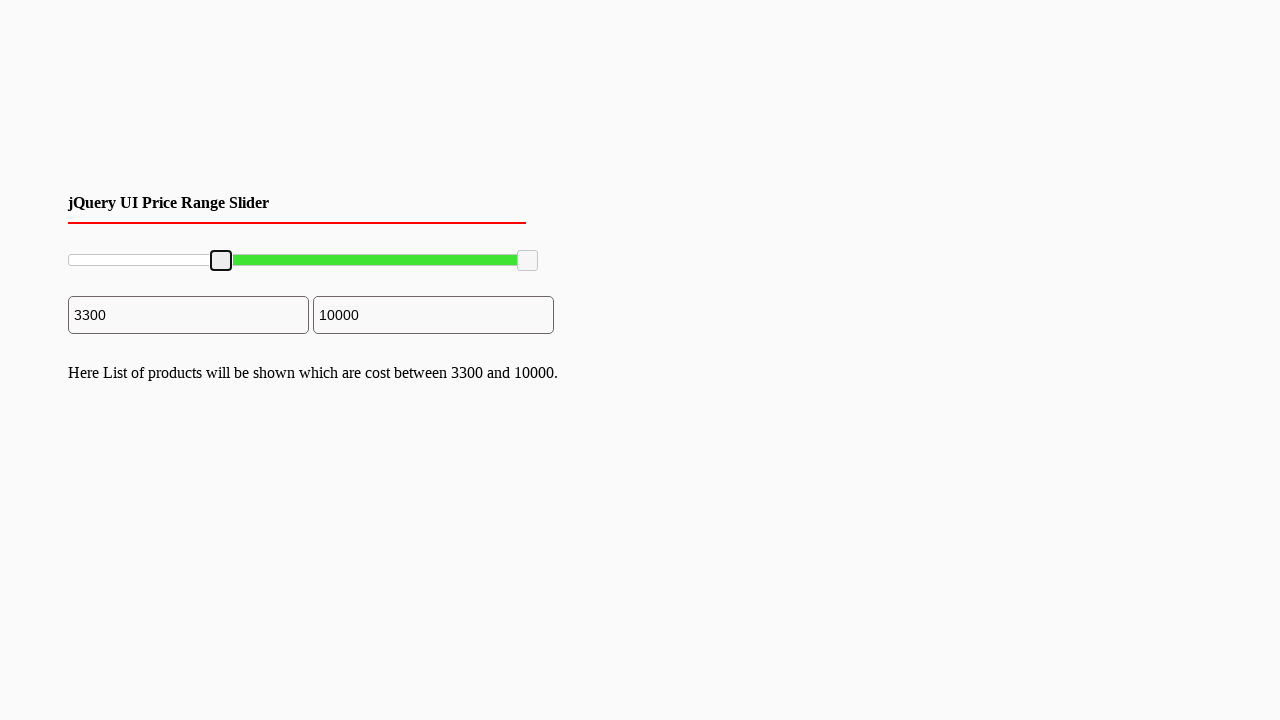

Located the maximum slider handle
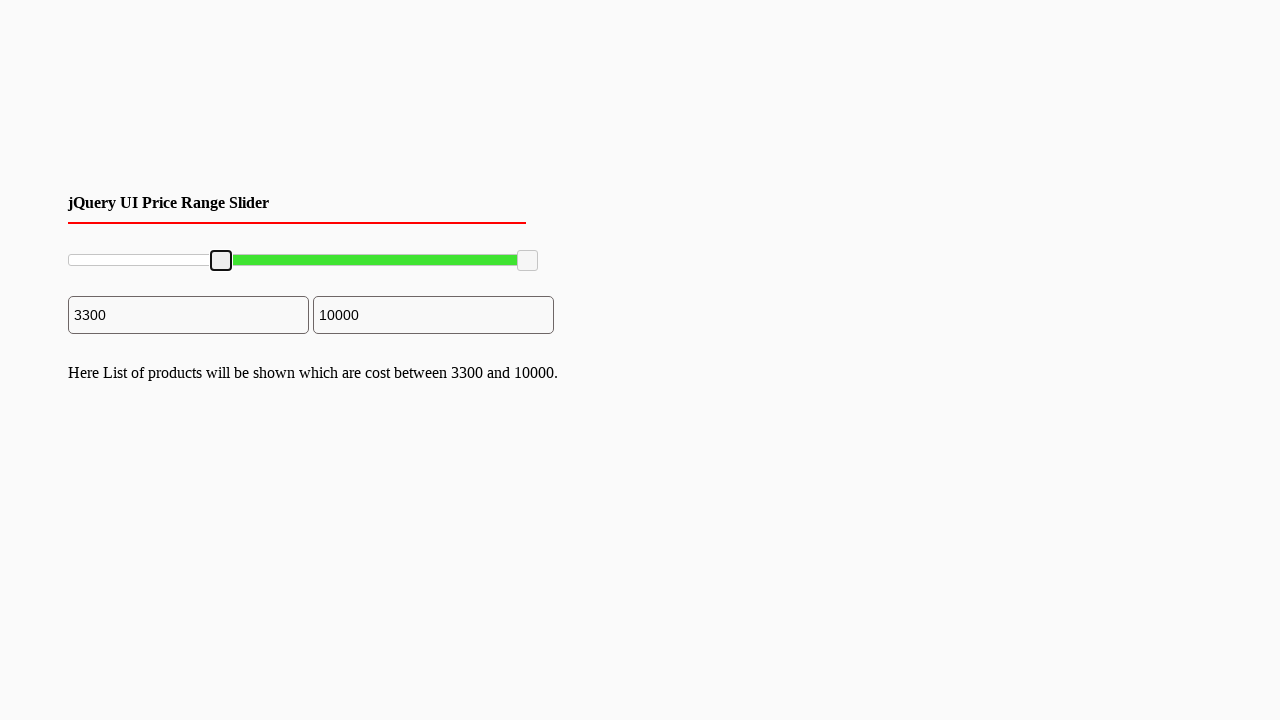

Retrieved maximum slider bounding box
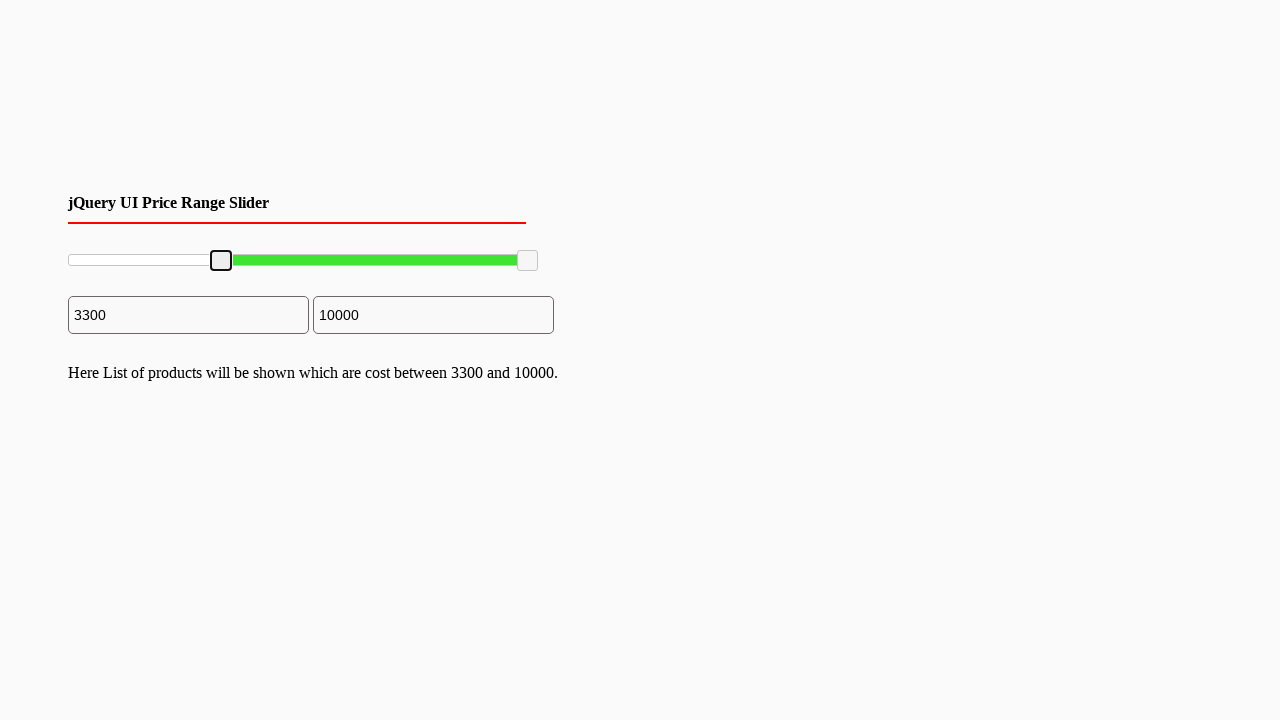

Moved mouse to maximum slider handle center at (528, 261)
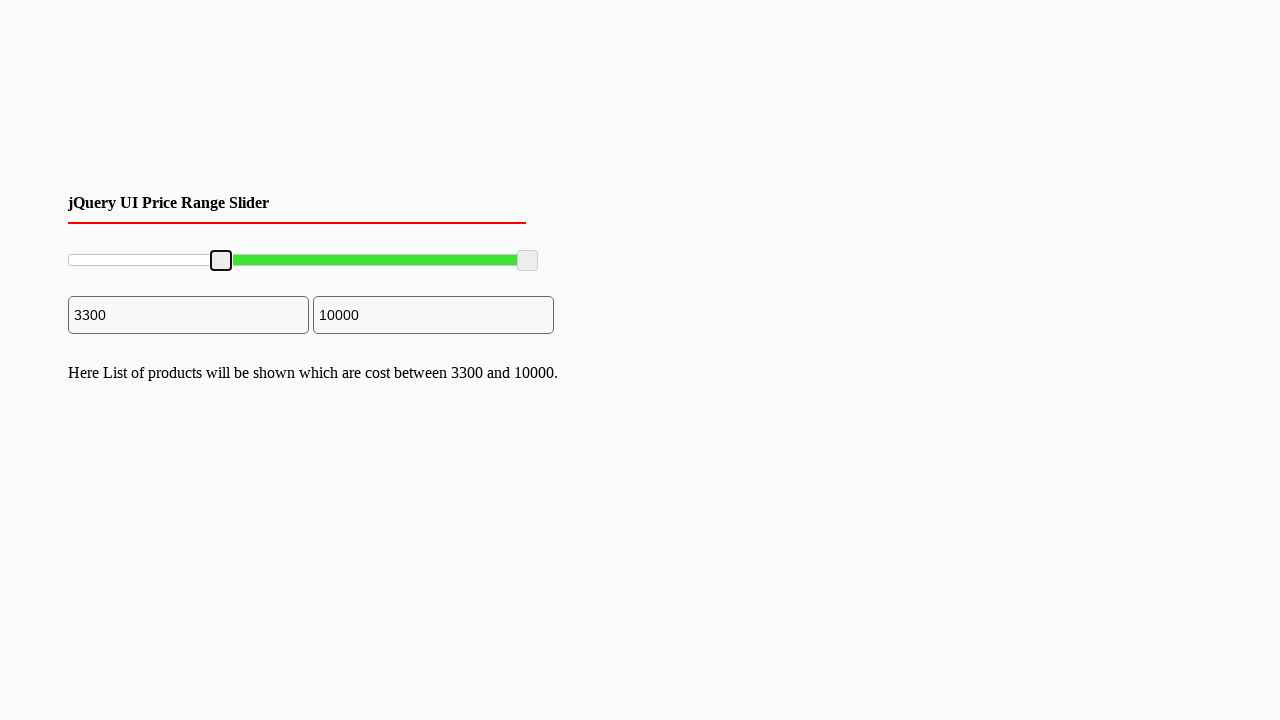

Pressed mouse button on maximum slider at (528, 261)
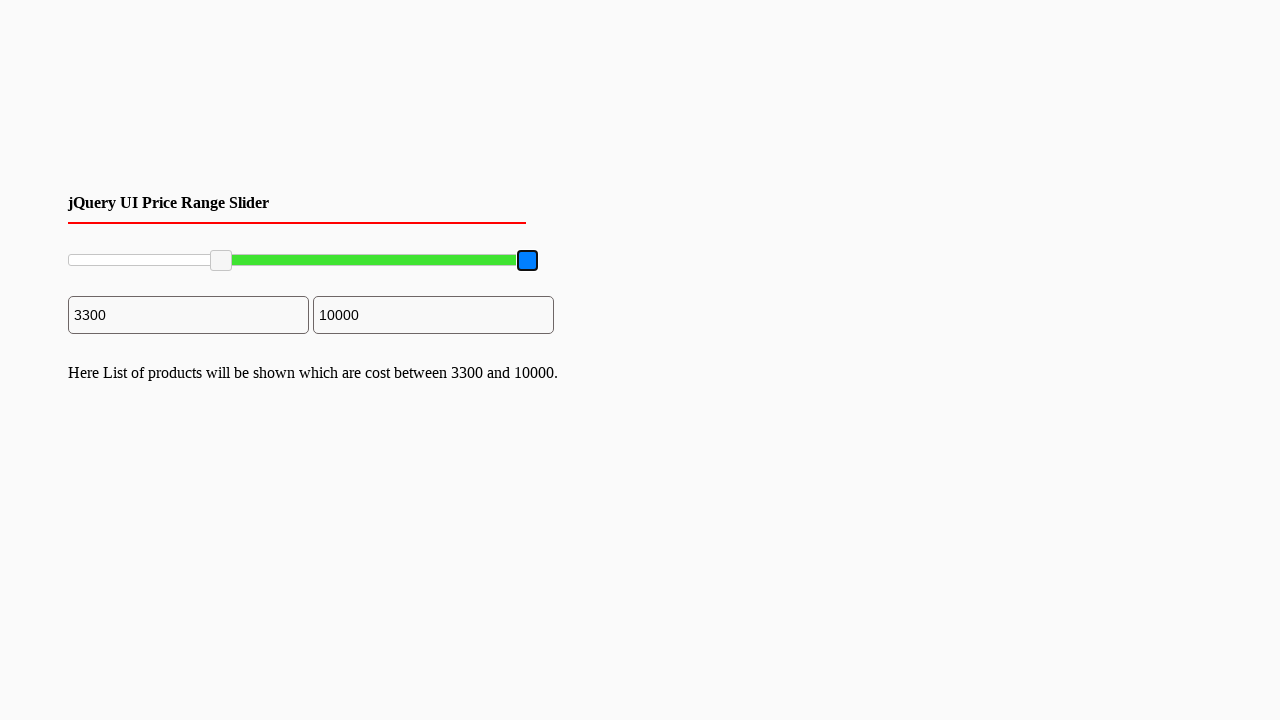

Dragged maximum slider to the left by 200 pixels at (328, 261)
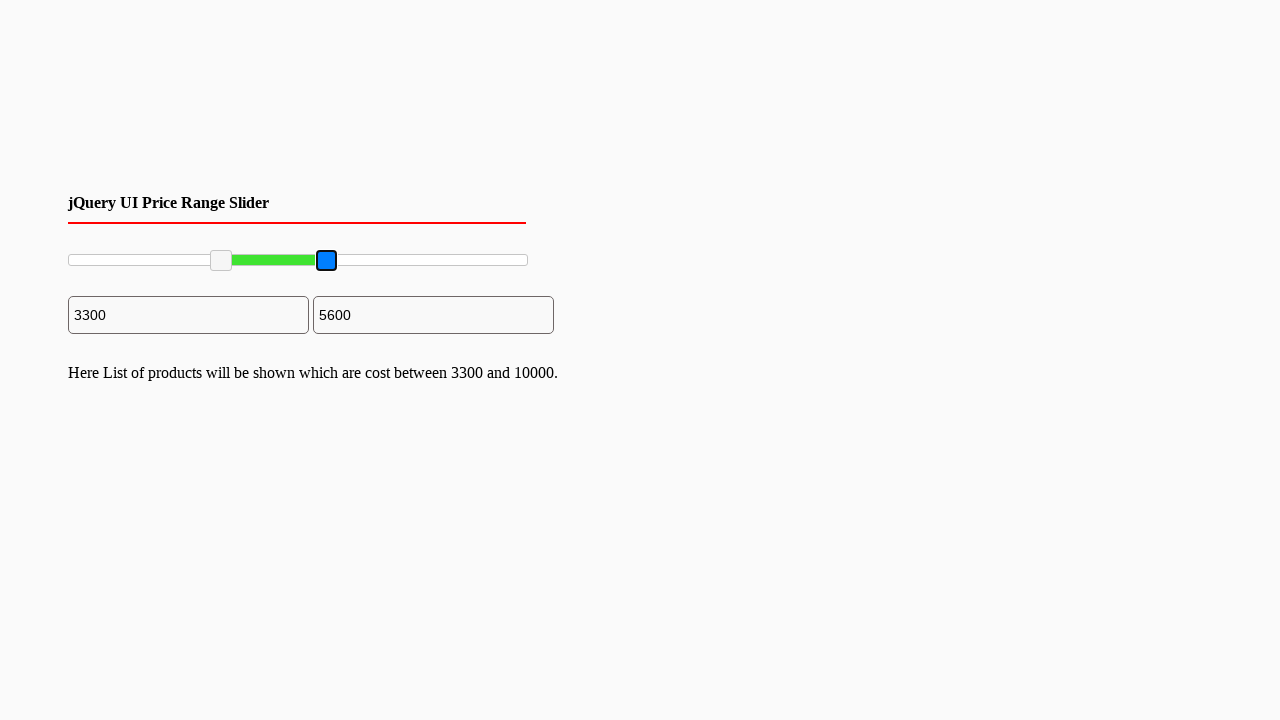

Released mouse button on maximum slider at (328, 261)
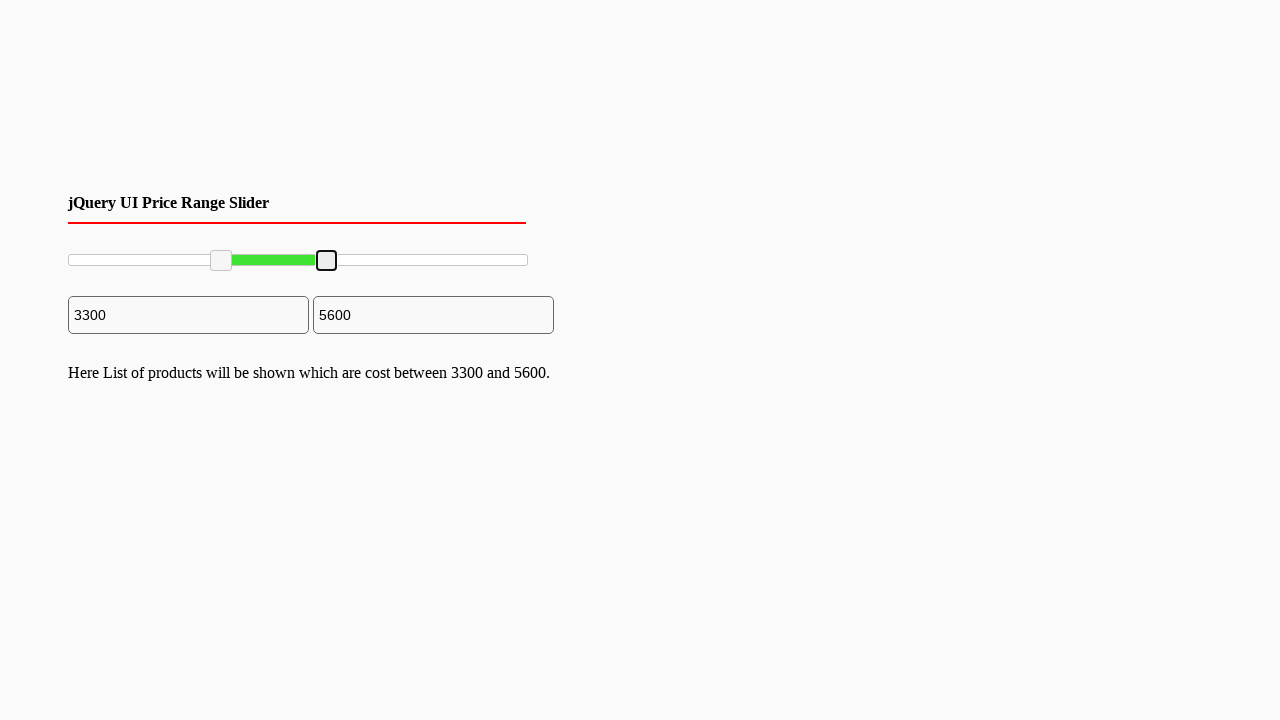

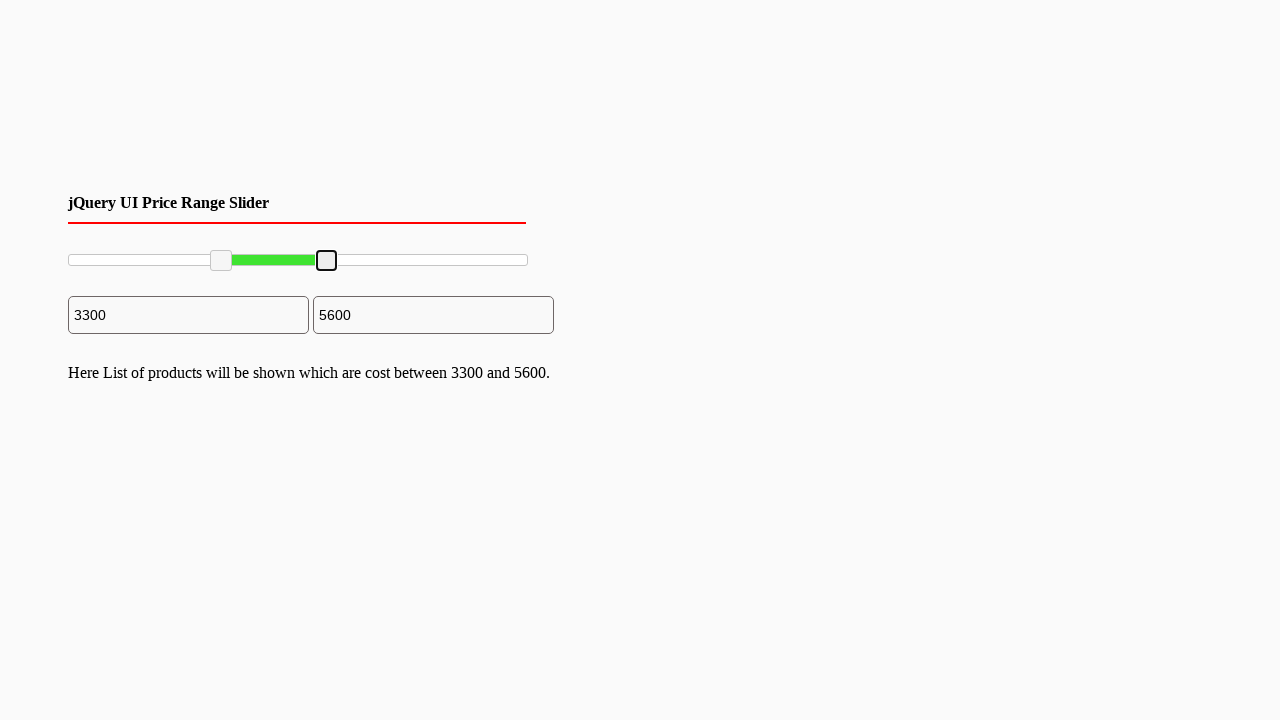